Tests explicit wait functionality by waiting for a price element to show "$100", then clicking a book button and solving a math-based captcha challenge by calculating a logarithmic function and submitting the answer.

Starting URL: http://suninjuly.github.io/explicit_wait2.html

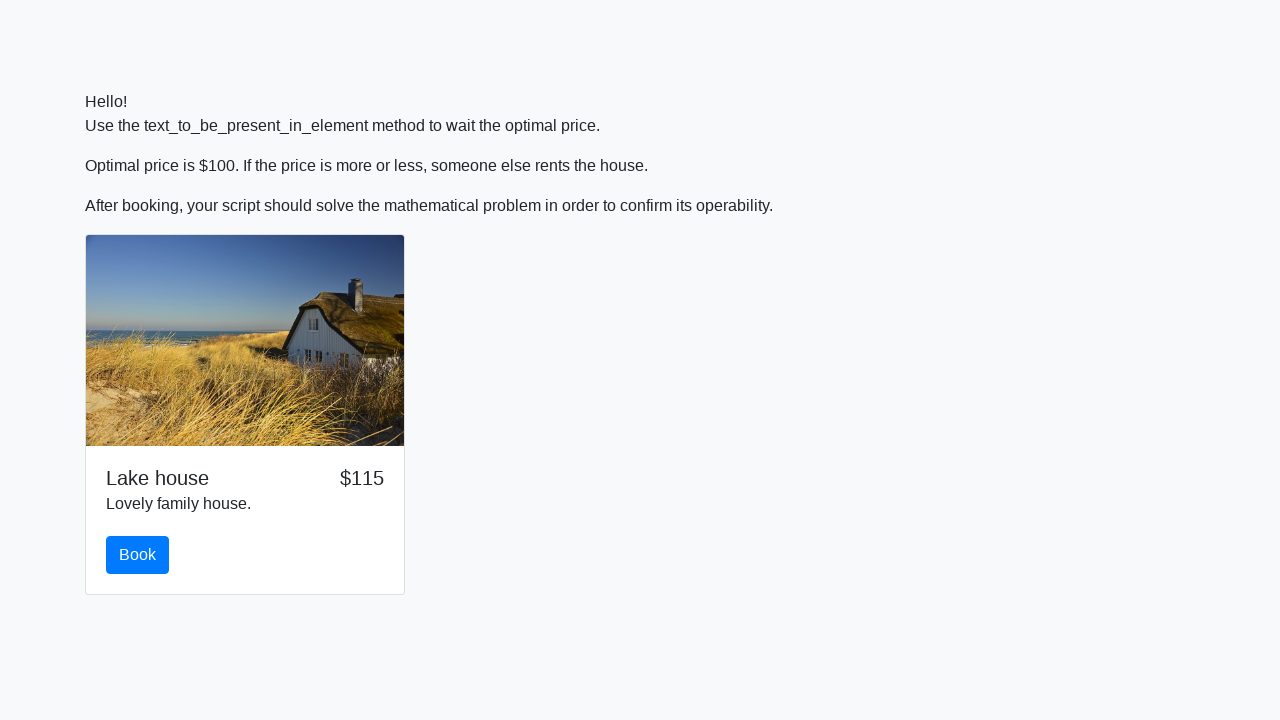

Waited for price element to display '$100'
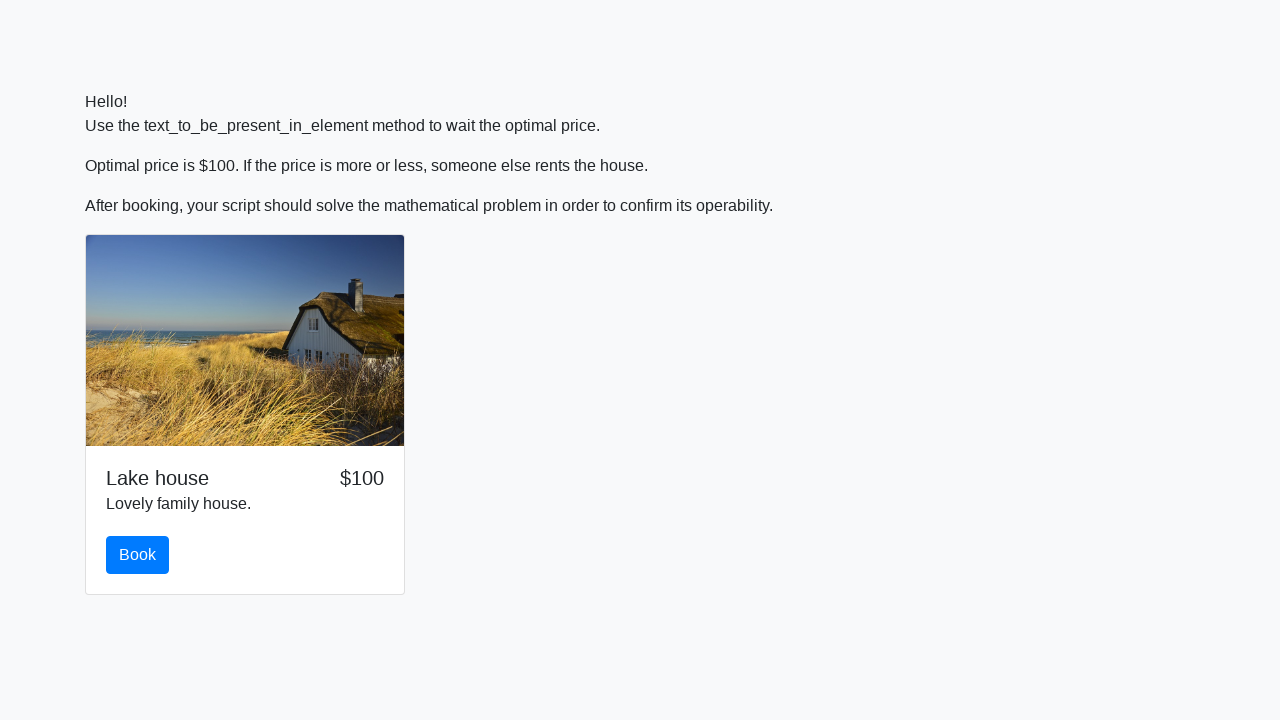

Clicked the Book button at (138, 555) on #book
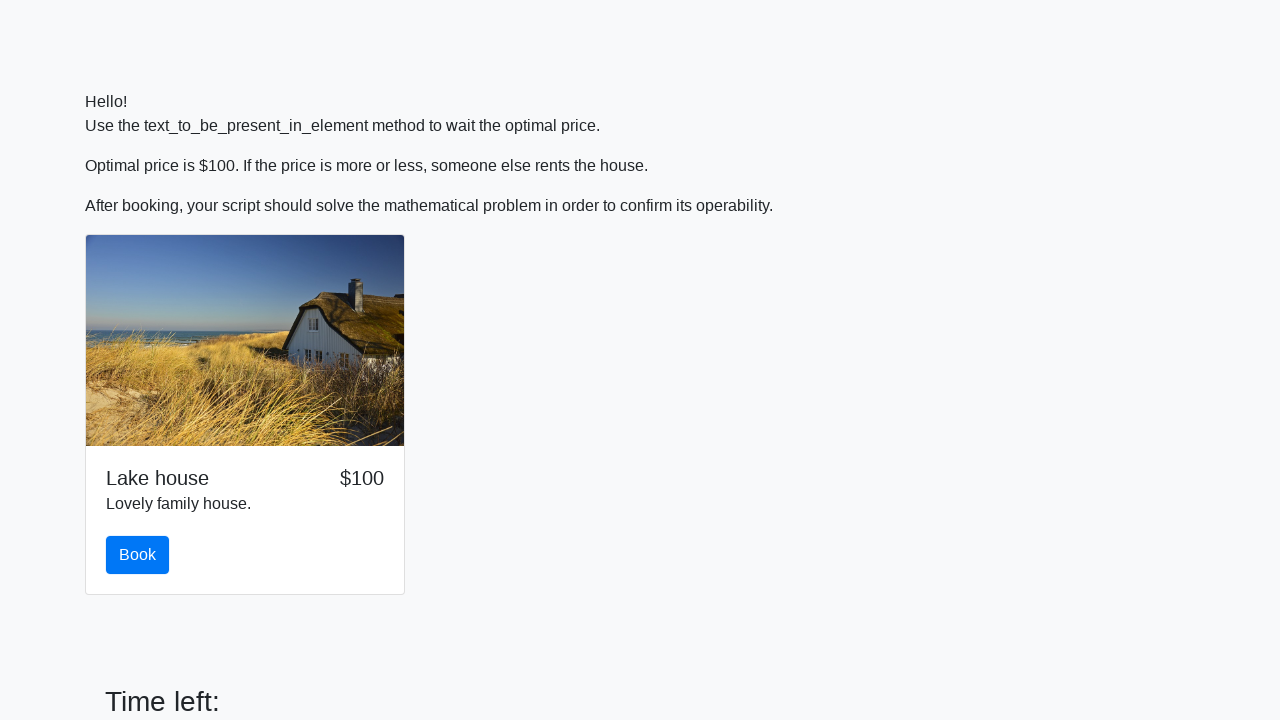

Retrieved input value for captcha calculation: 777
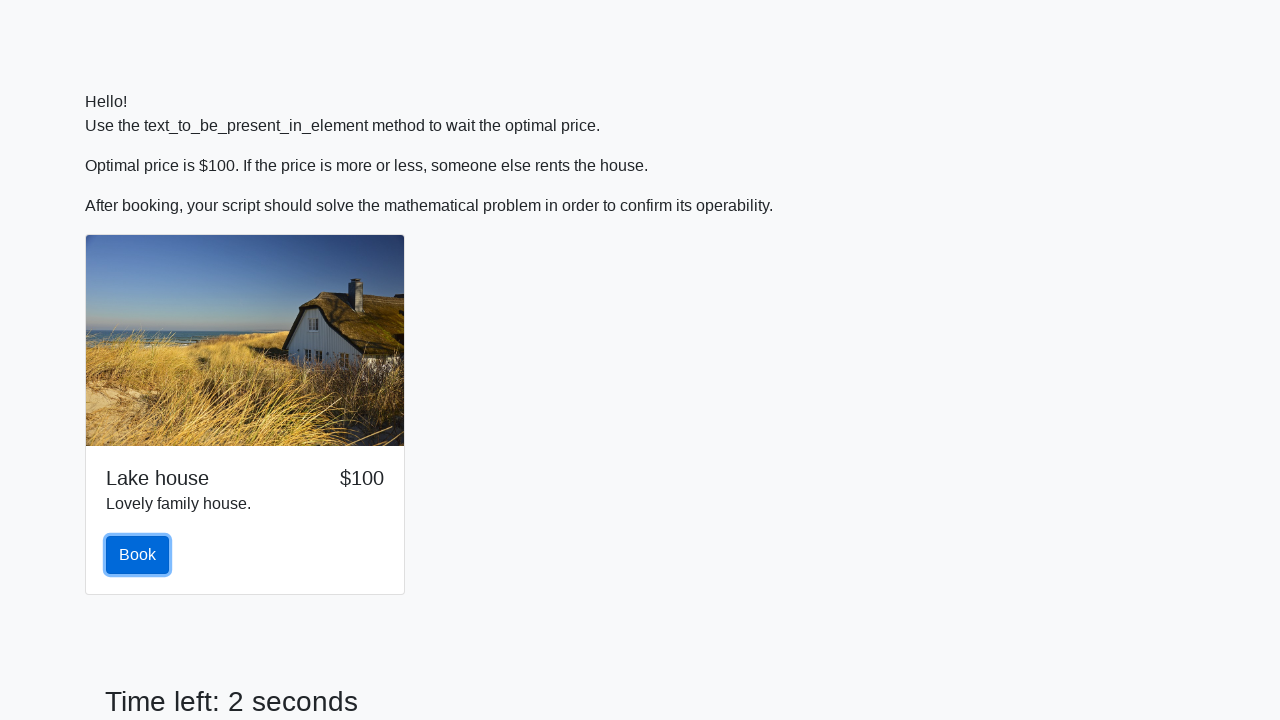

Calculated logarithmic result: 2.328897302315188
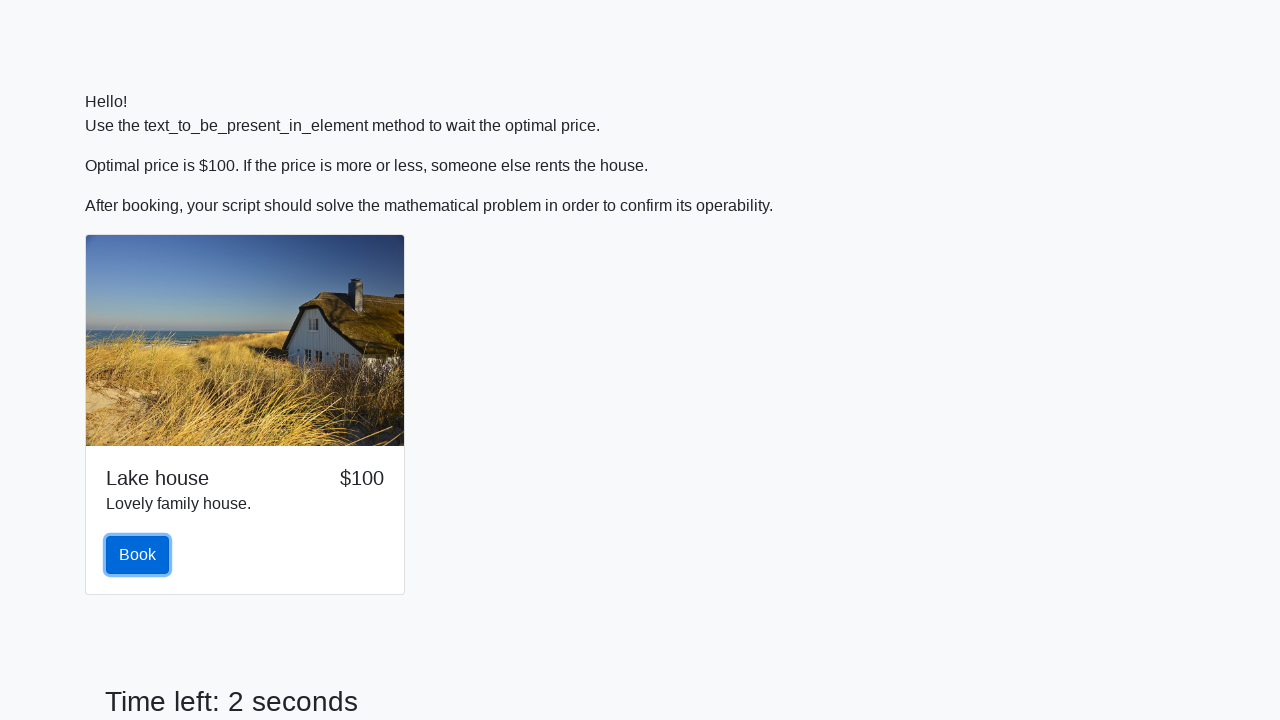

Filled answer field with calculated result on #answer
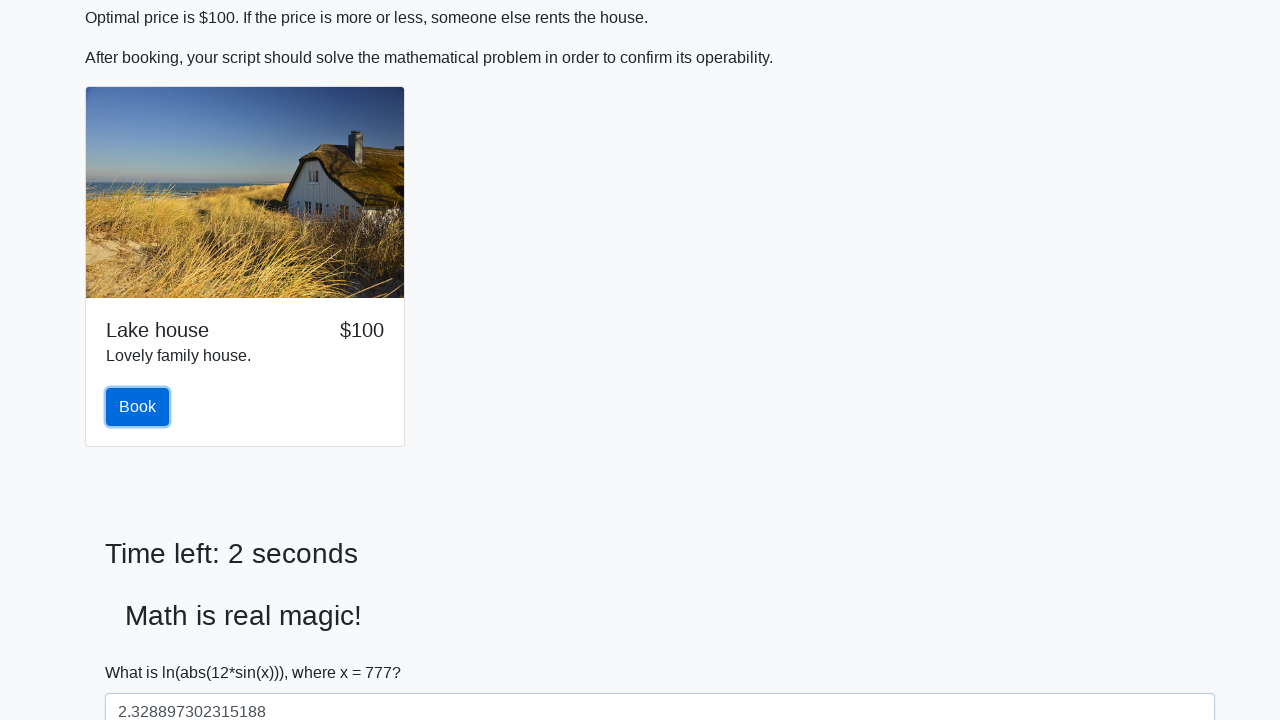

Clicked the solve button to submit captcha answer at (143, 651) on #solve
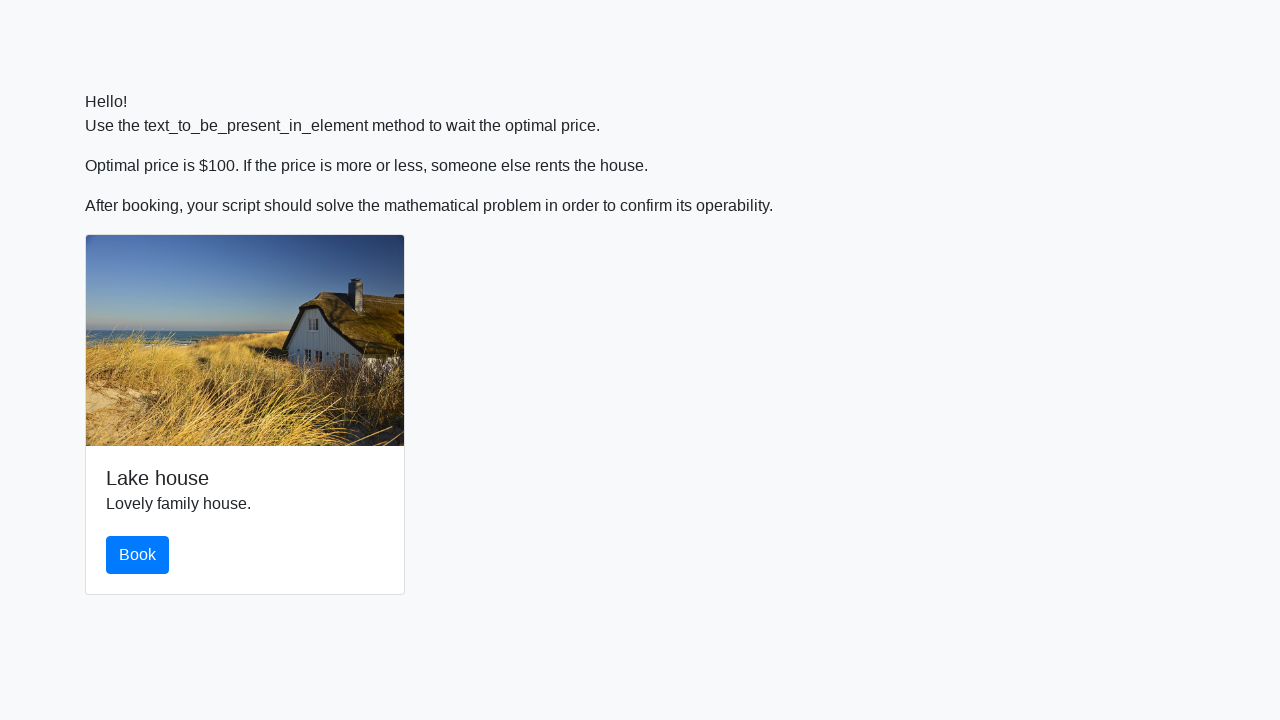

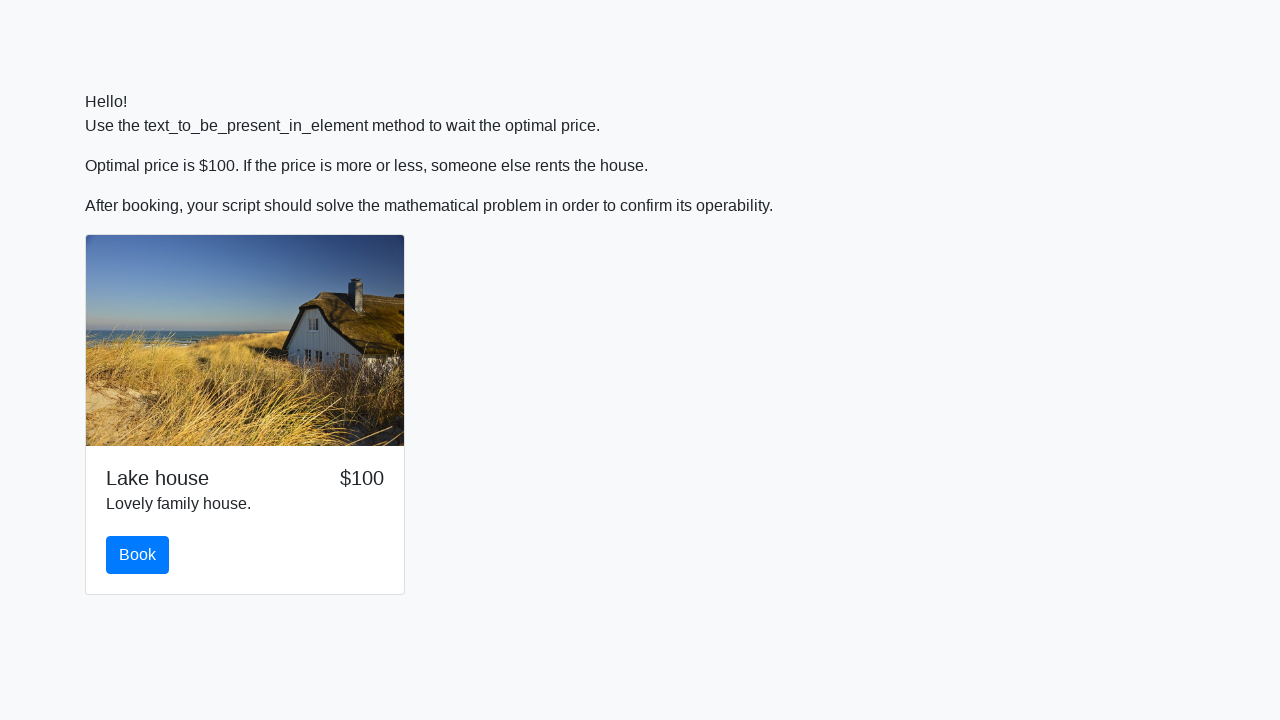